Verifies that the header text on the Zero Bank login page displays "Log in to ZeroBank"

Starting URL: http://zero.webappsecurity.com/login.html

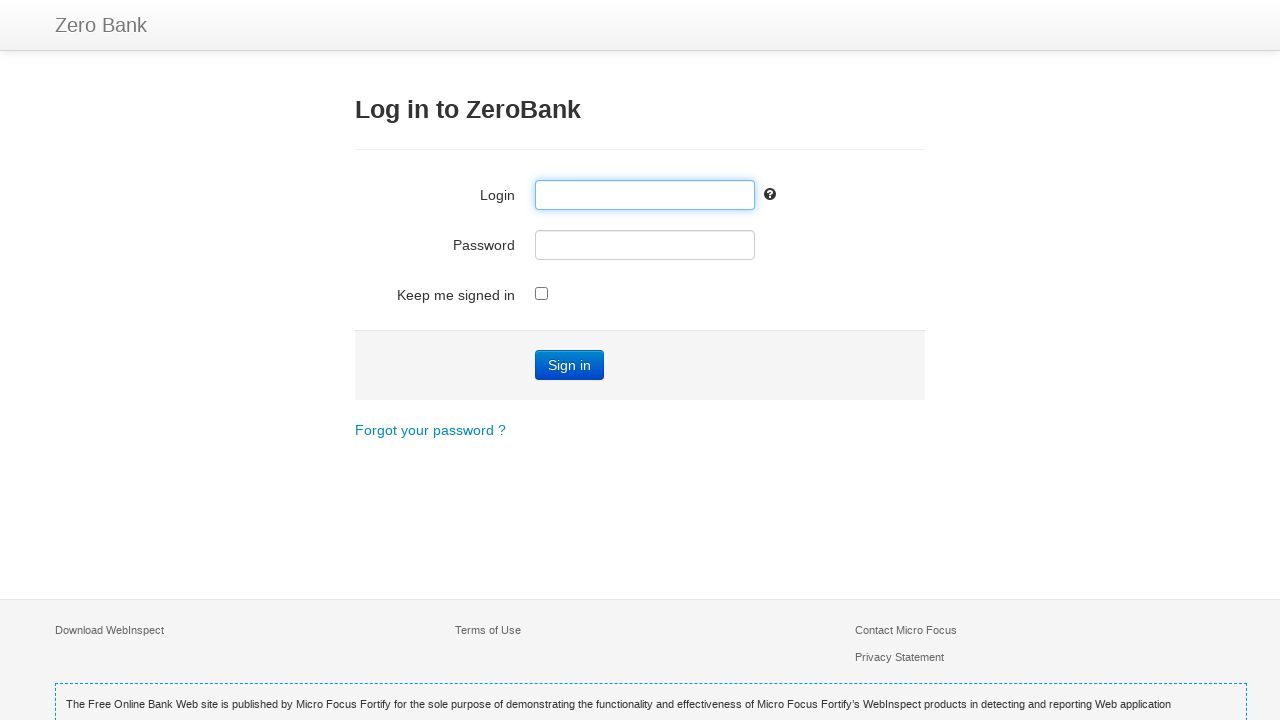

Navigated to Zero Bank login page
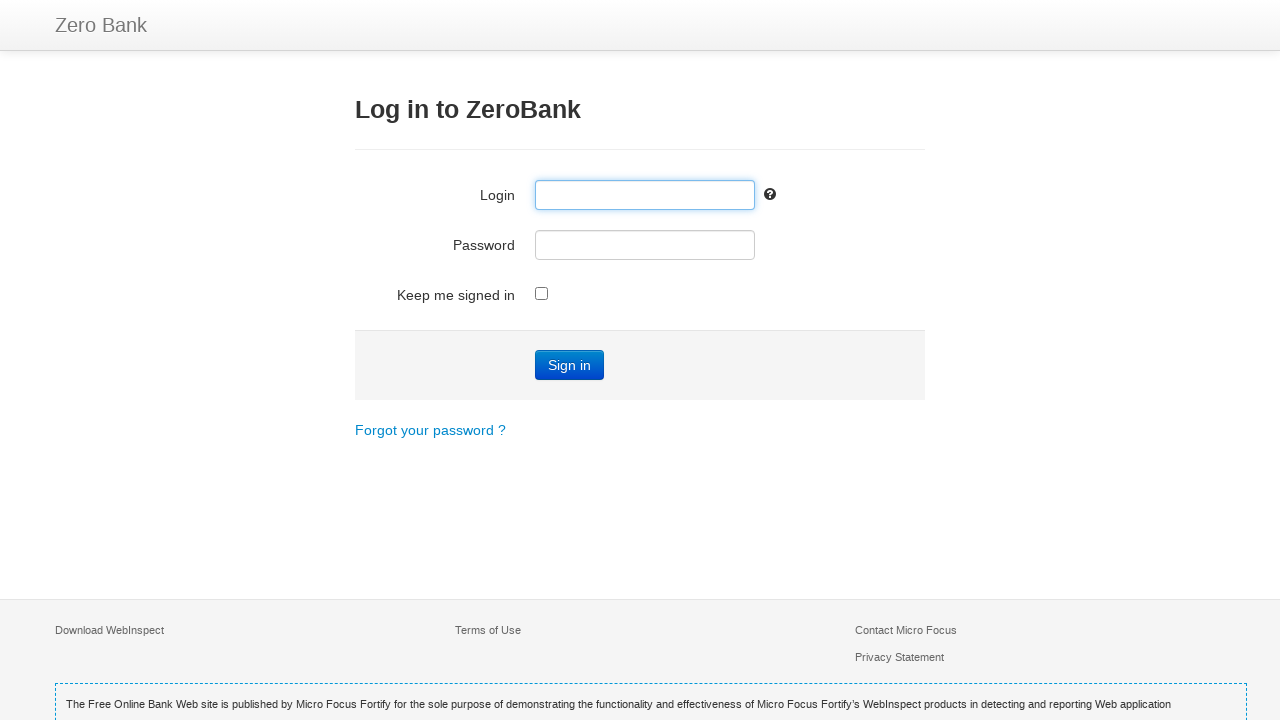

Located h3 header element
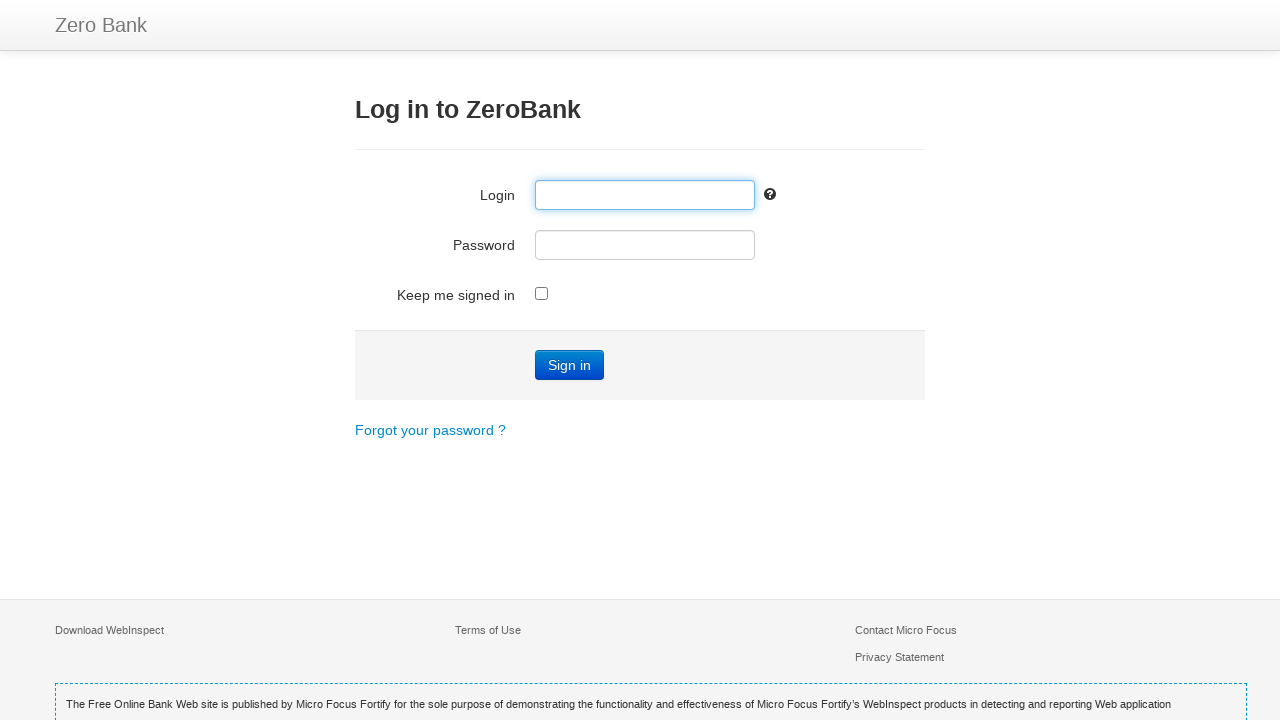

Retrieved header text: 'Log in to ZeroBank'
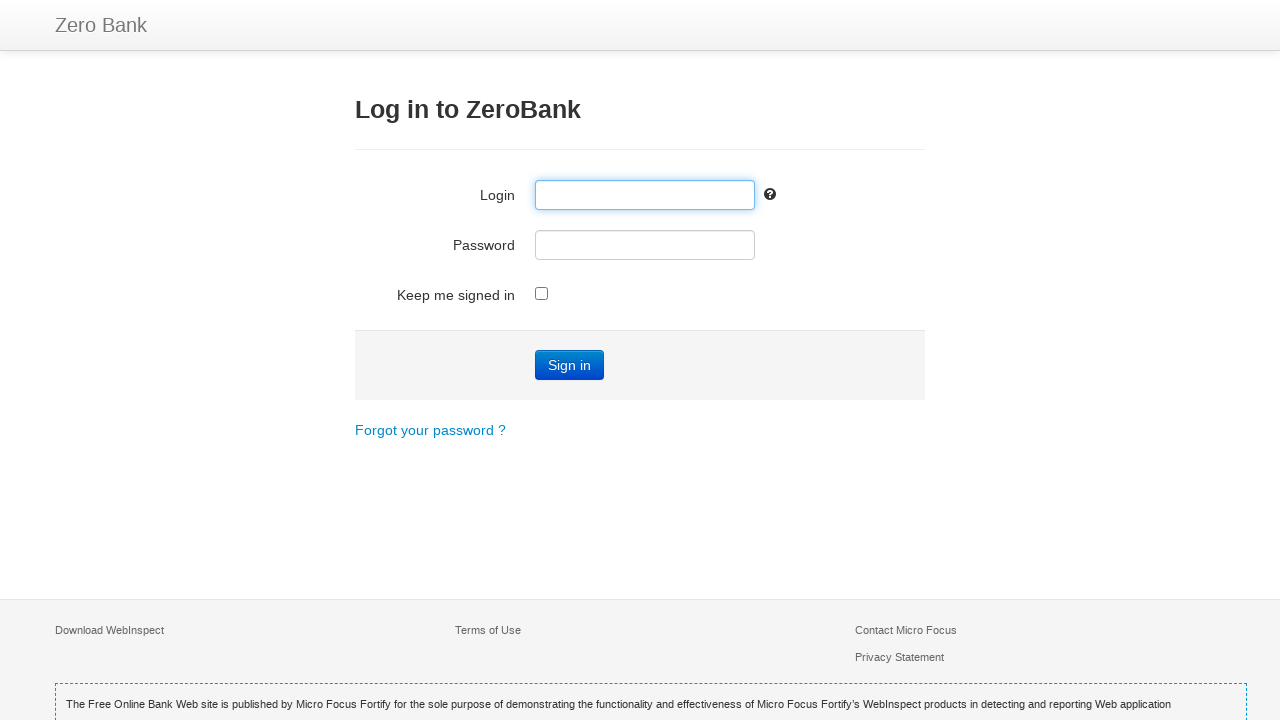

Verified header text matches 'Log in to ZeroBank'
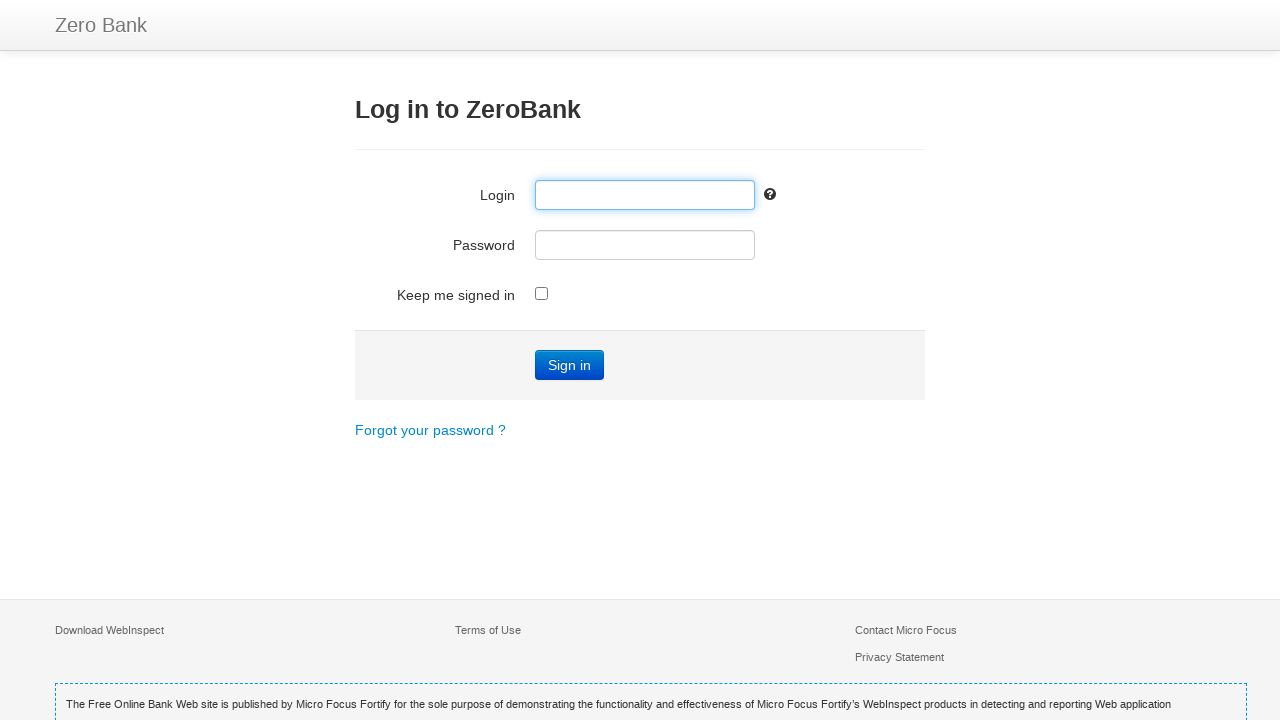

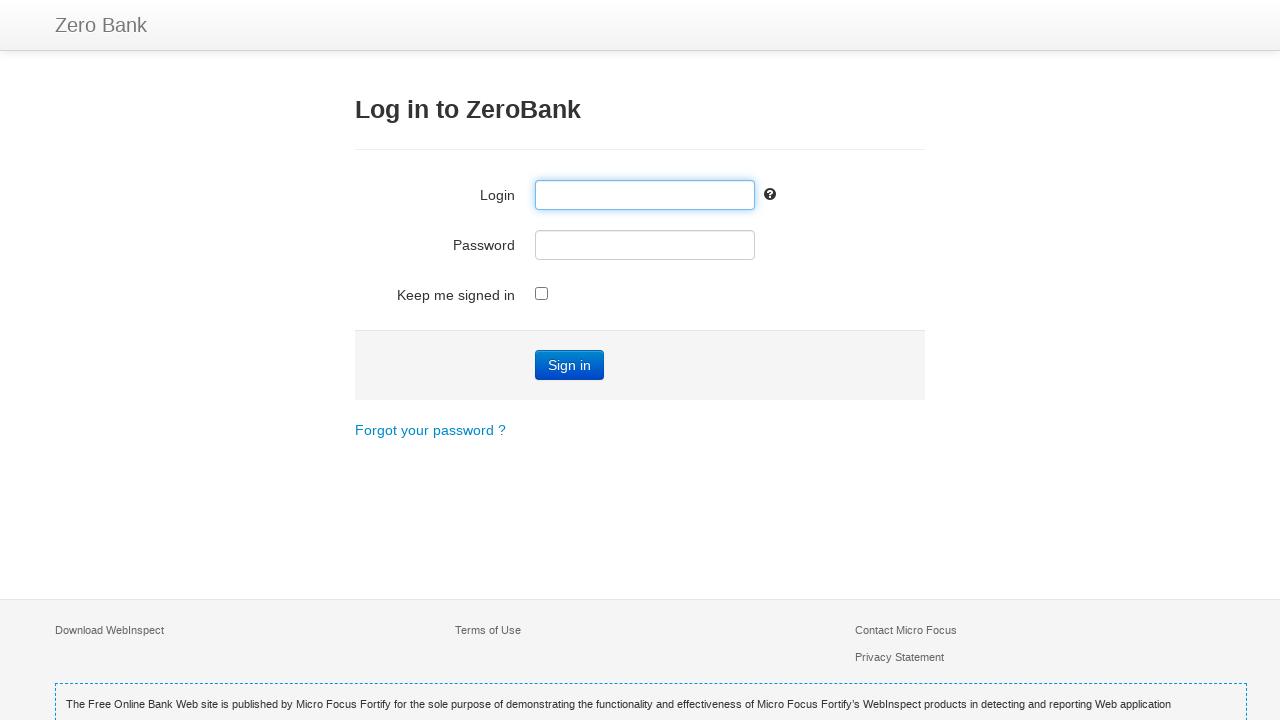